Navigates to the Ynet news website homepage

Starting URL: http://www.ynet.co.il

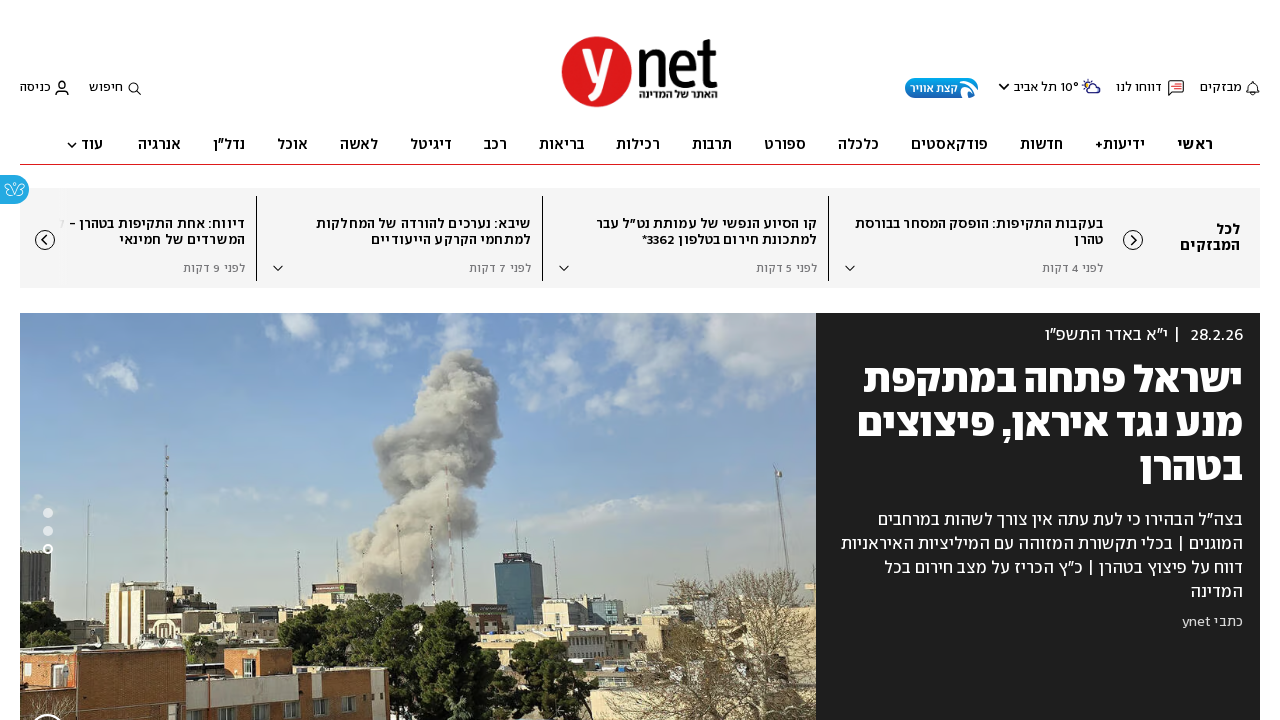

Waited for Ynet homepage to fully load (domcontentloaded state)
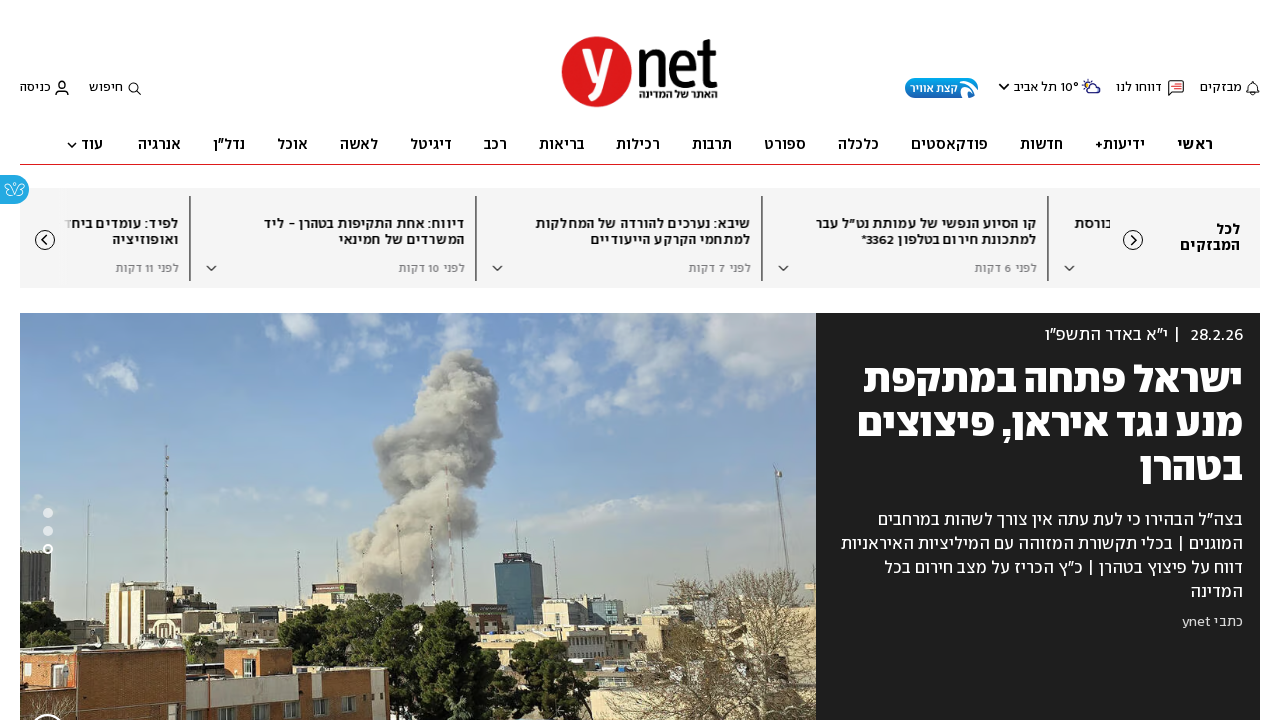

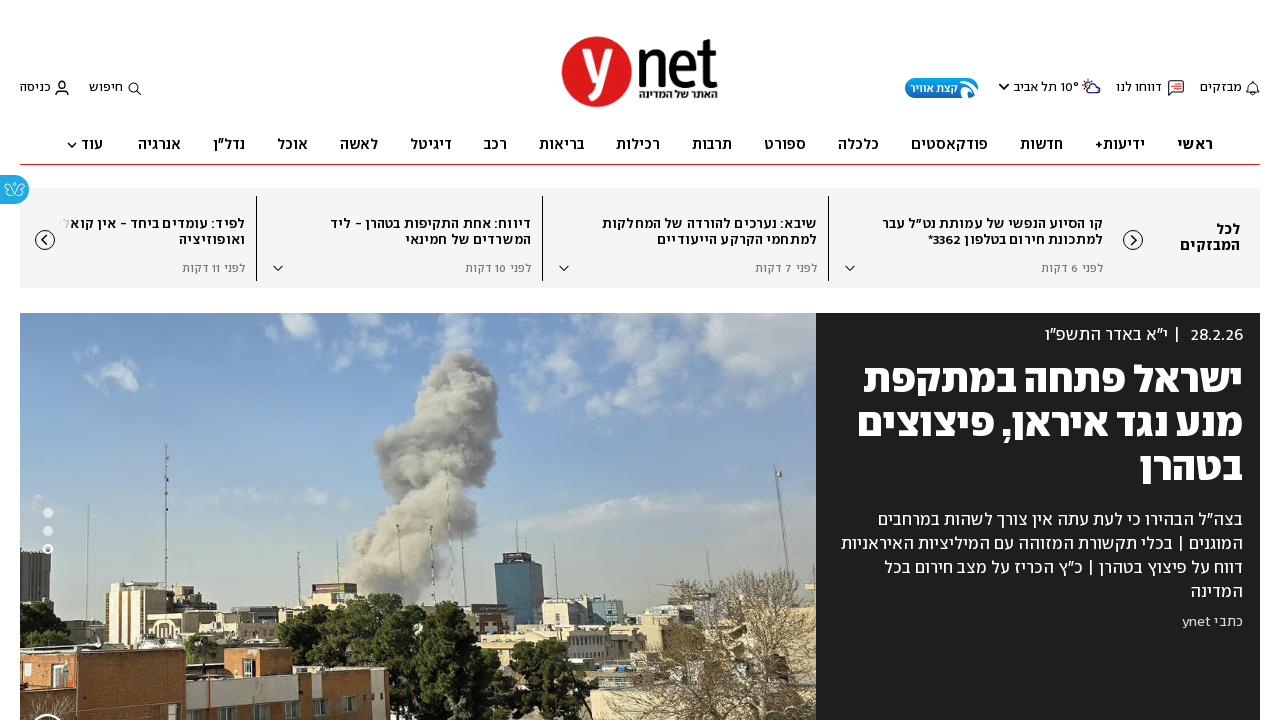